Tests a form submission by filling in first name, last name, and email fields, then submitting the form

Starting URL: http://secure-retreat-92358.herokuapp.com/

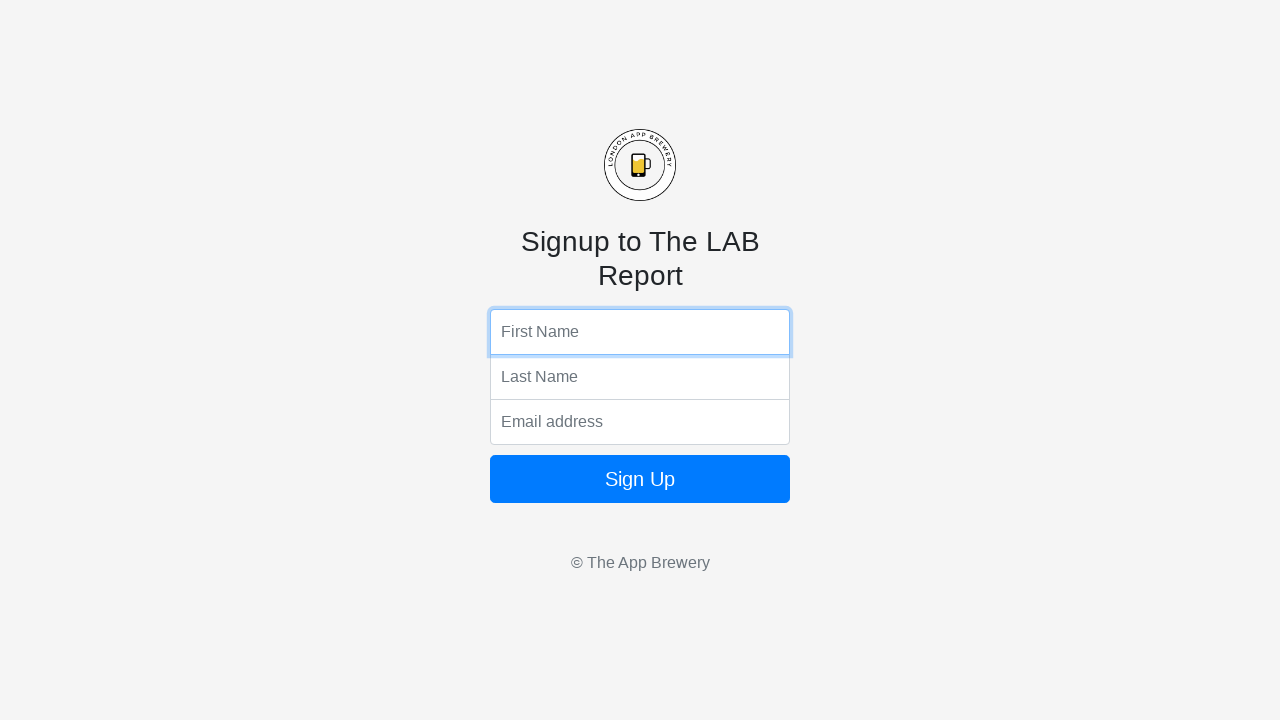

Filled first name field with 'Leni' on input[name='fName']
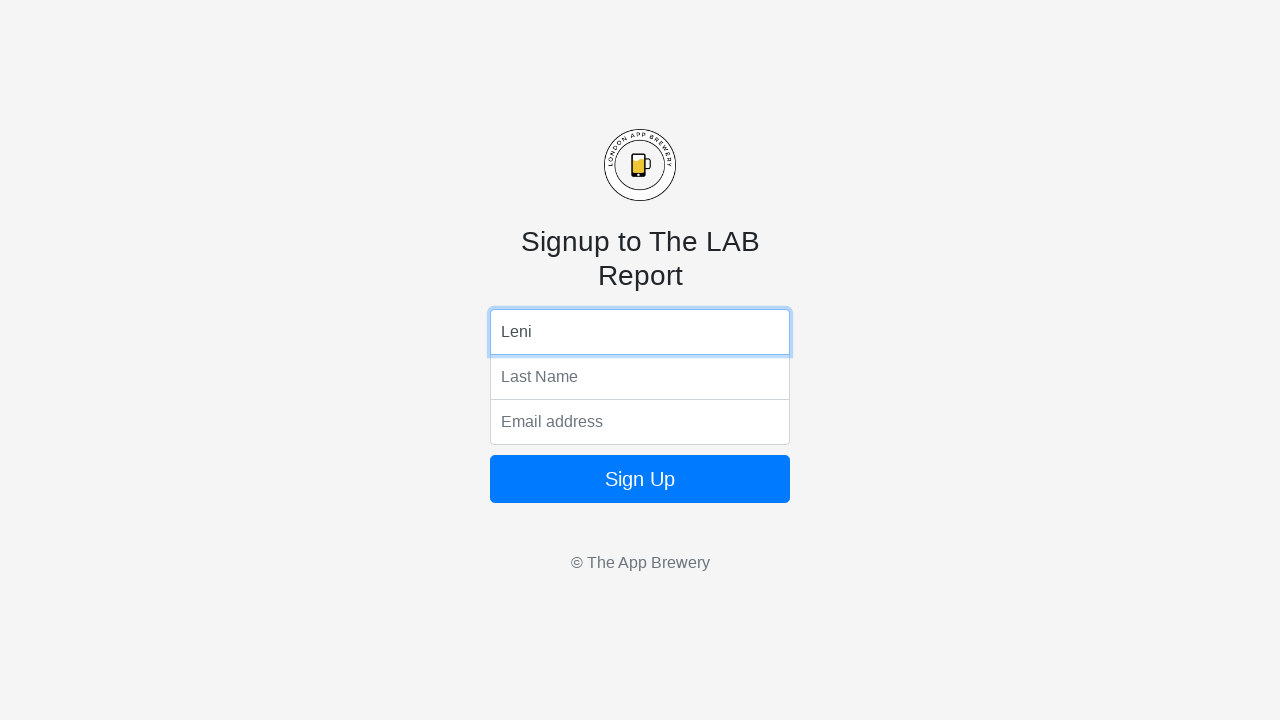

Filled last name field with 'Chang' on input[name='lName']
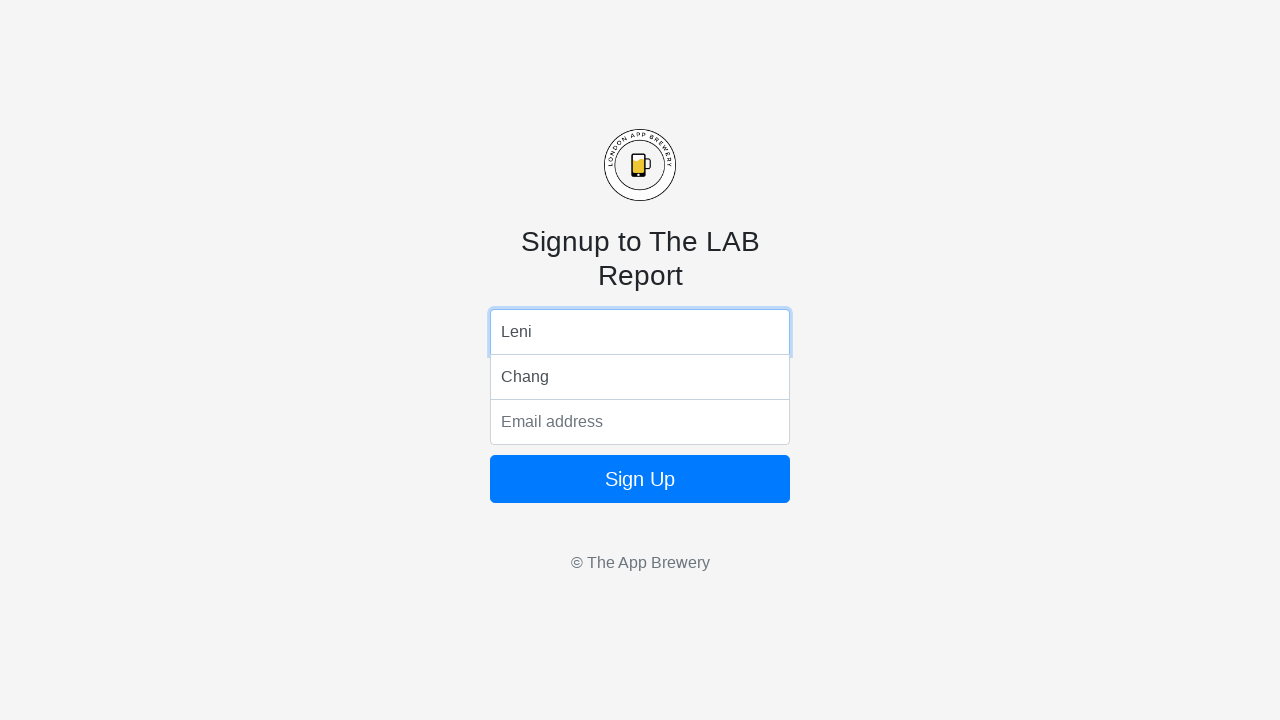

Filled email field with 'adeleid6@yahoo.com' on input[name='email']
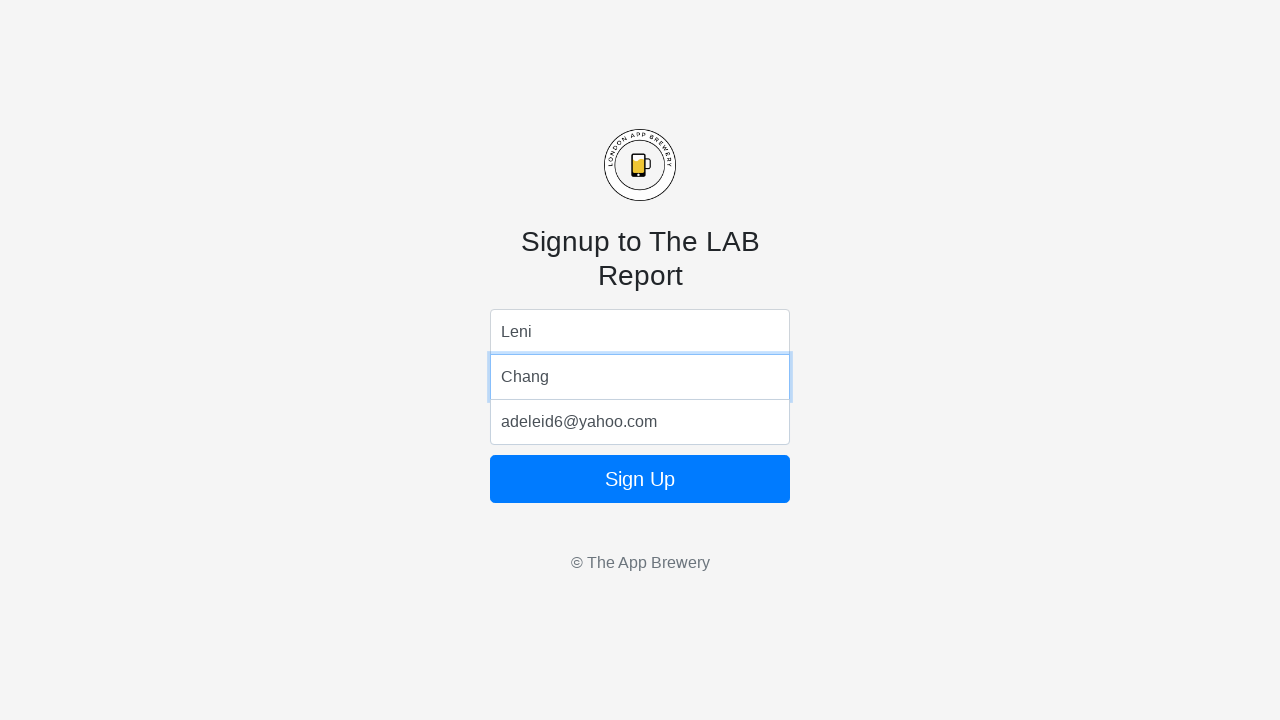

Submitted form by pressing Enter on email field on input[name='email']
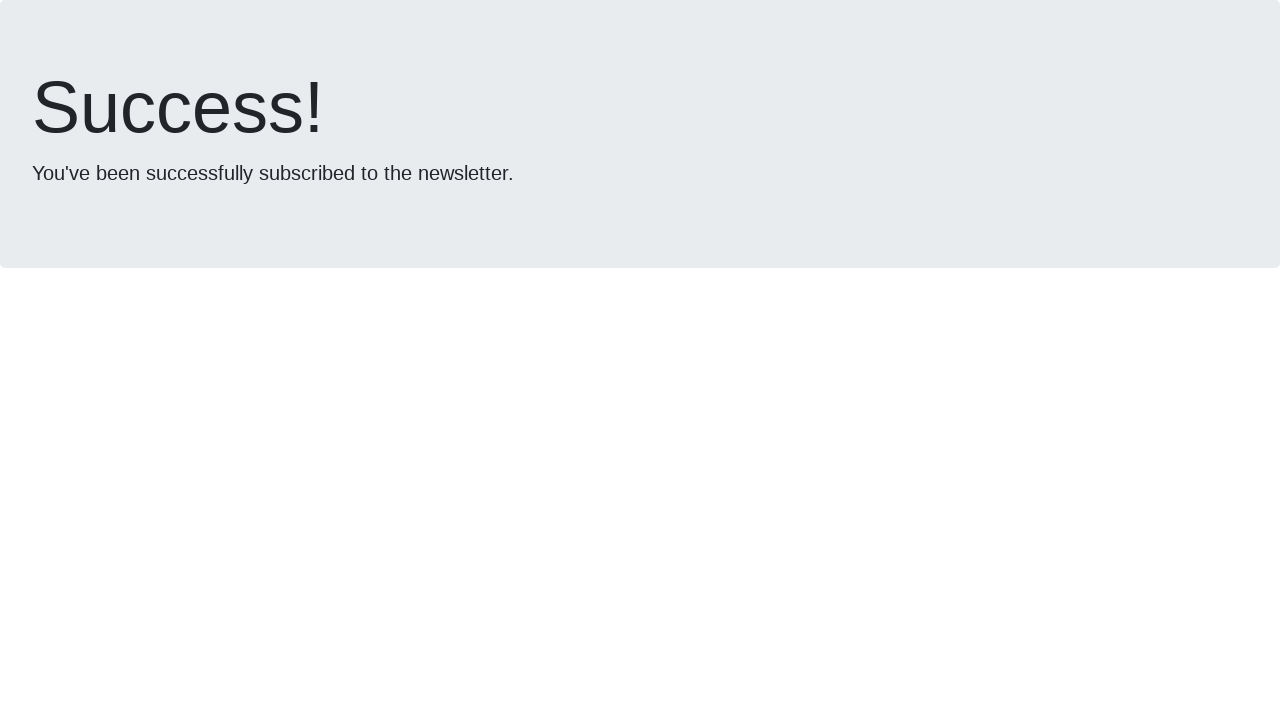

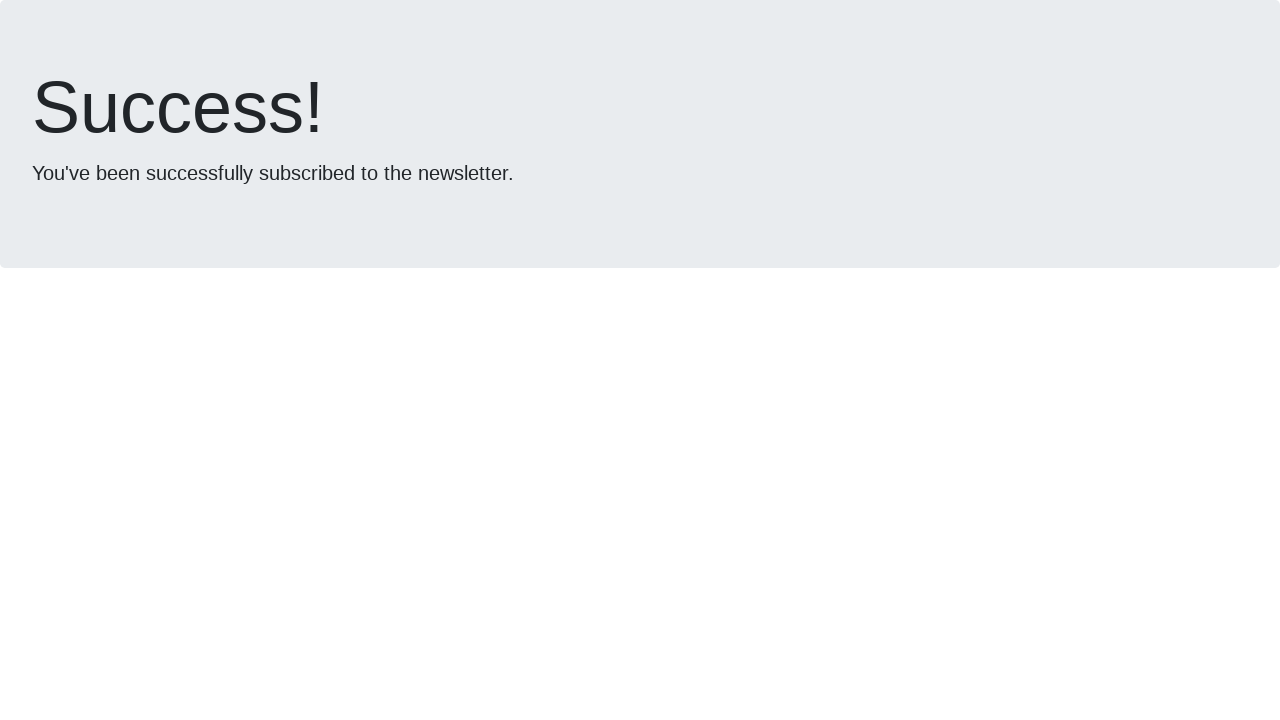